Tests table sorting by clicking the Email column header and verifying the email values are sorted

Starting URL: http://the-internet.herokuapp.com/tables

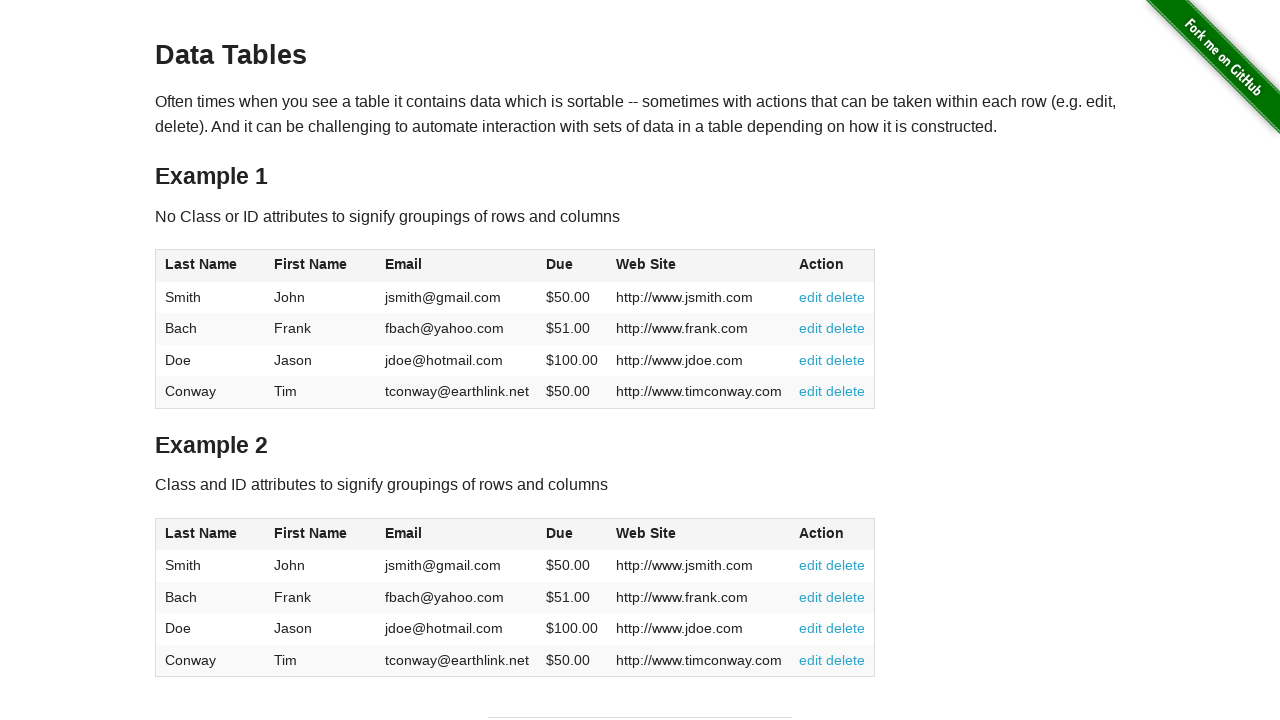

Clicked Email column header to sort table at (457, 266) on #table1 thead tr th:nth-of-type(3)
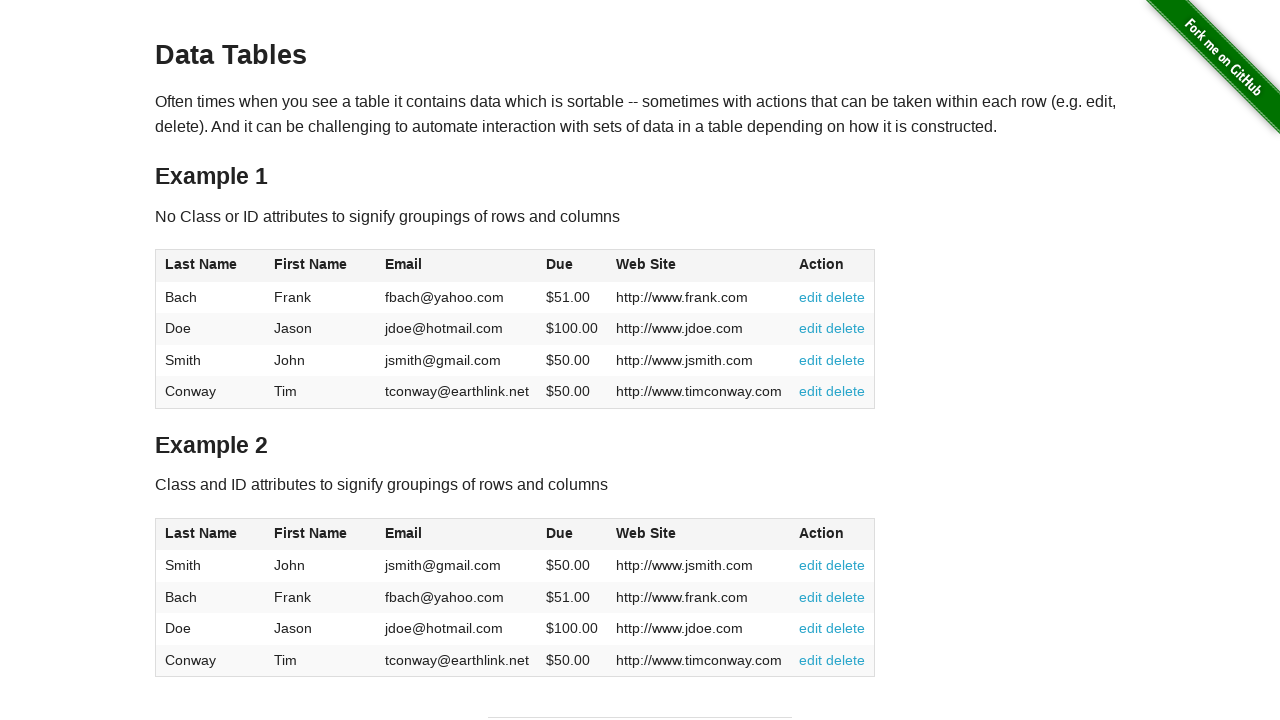

Table updated after sorting by Email column
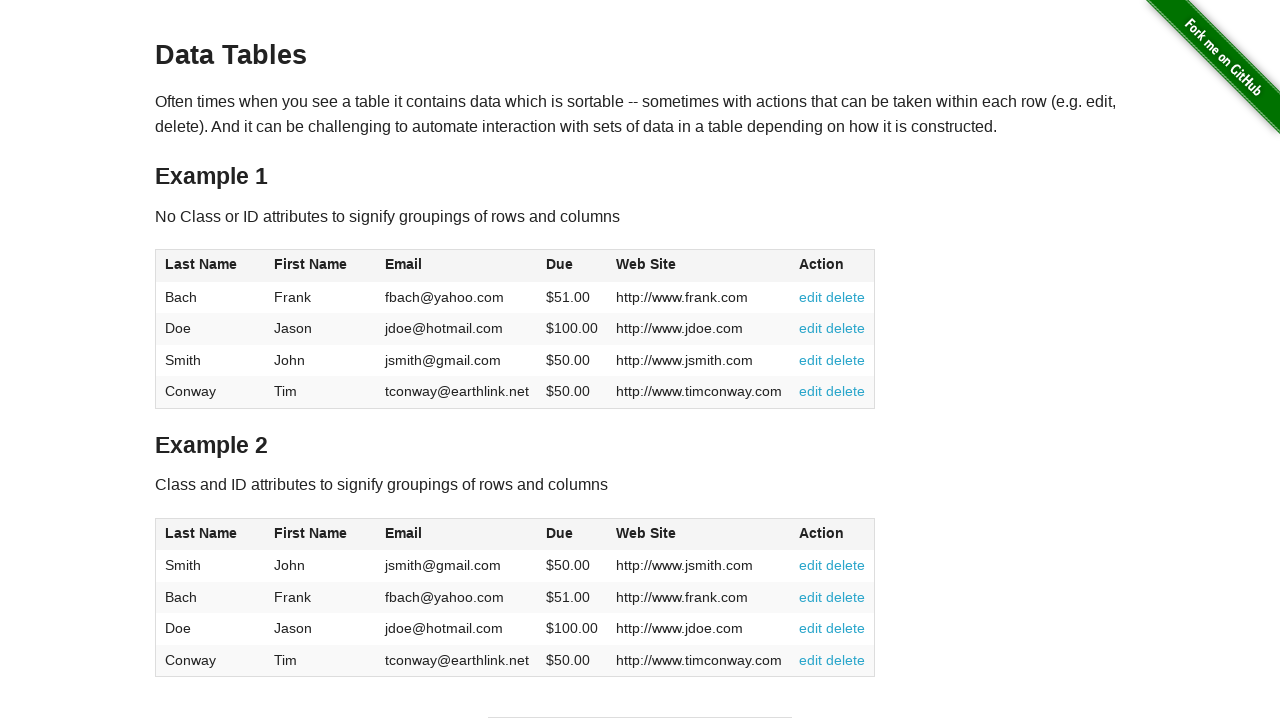

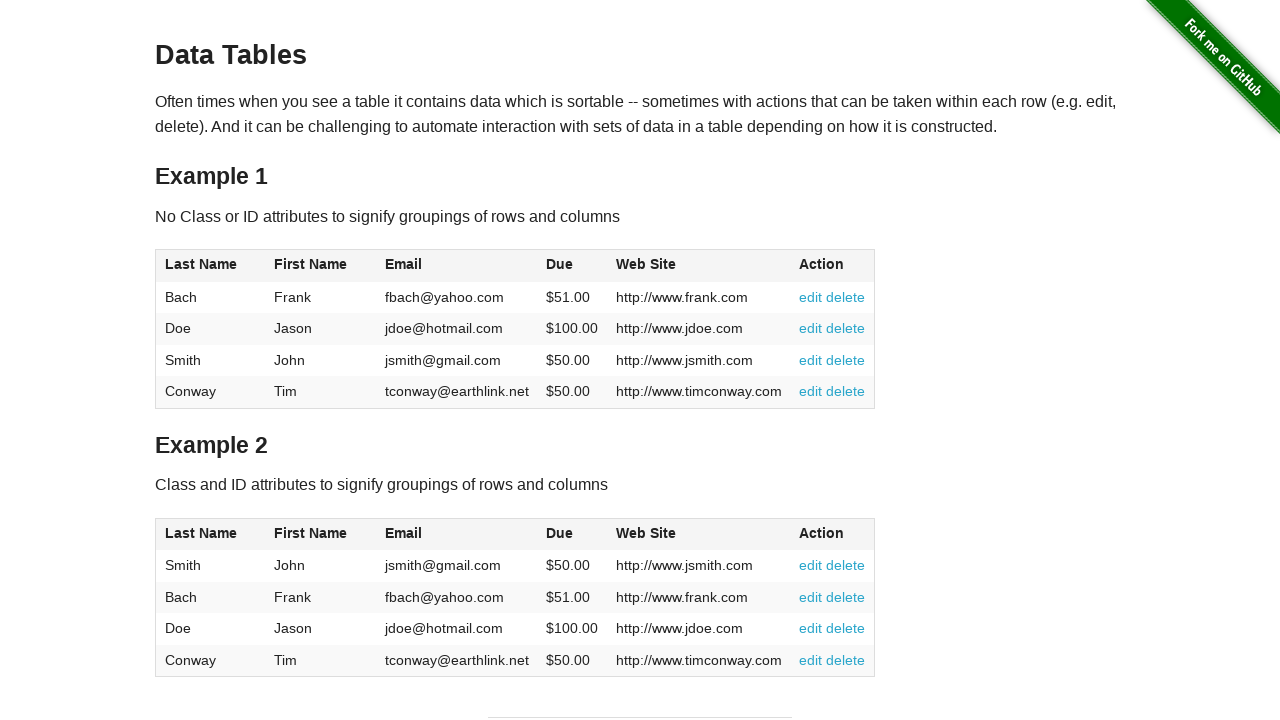